Tests the Turkish dictionary search functionality by entering a search term and verifying that search results are displayed

Starting URL: http://www.dildernegi.org.tr/TR,274/turkce-sozluk-ara-bul.html

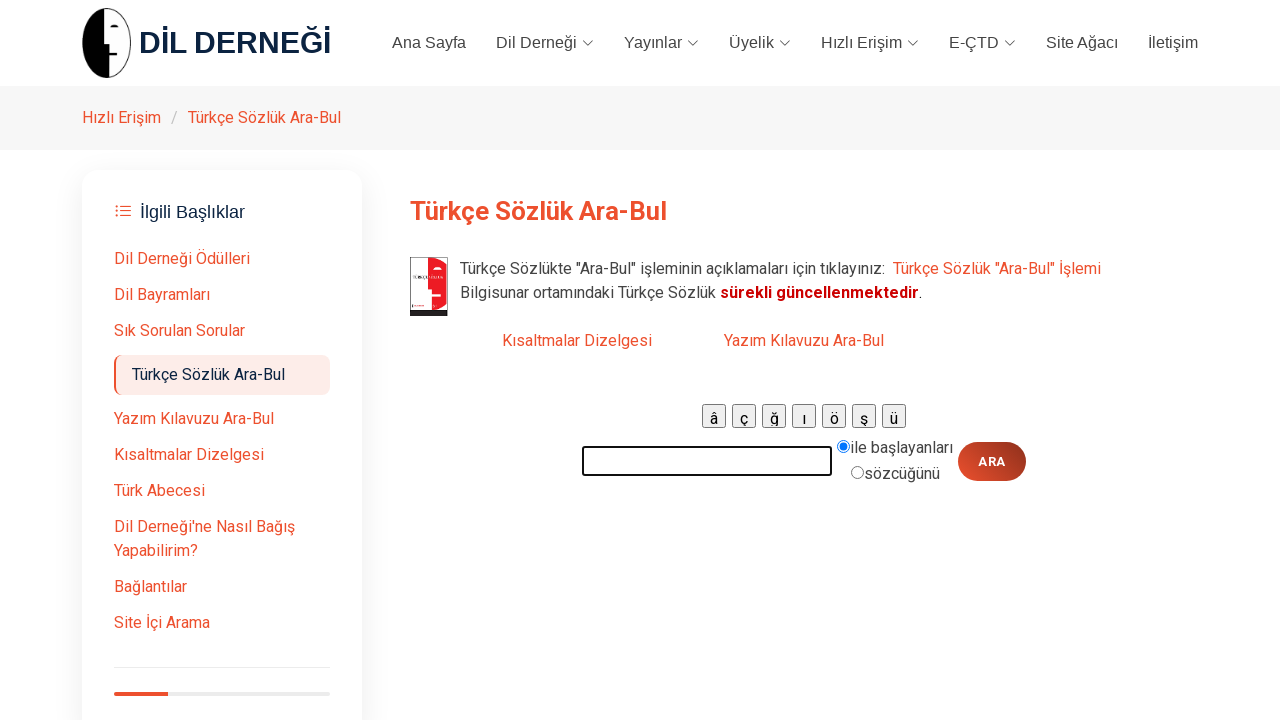

Cleared the search input field on #txtSozlukText
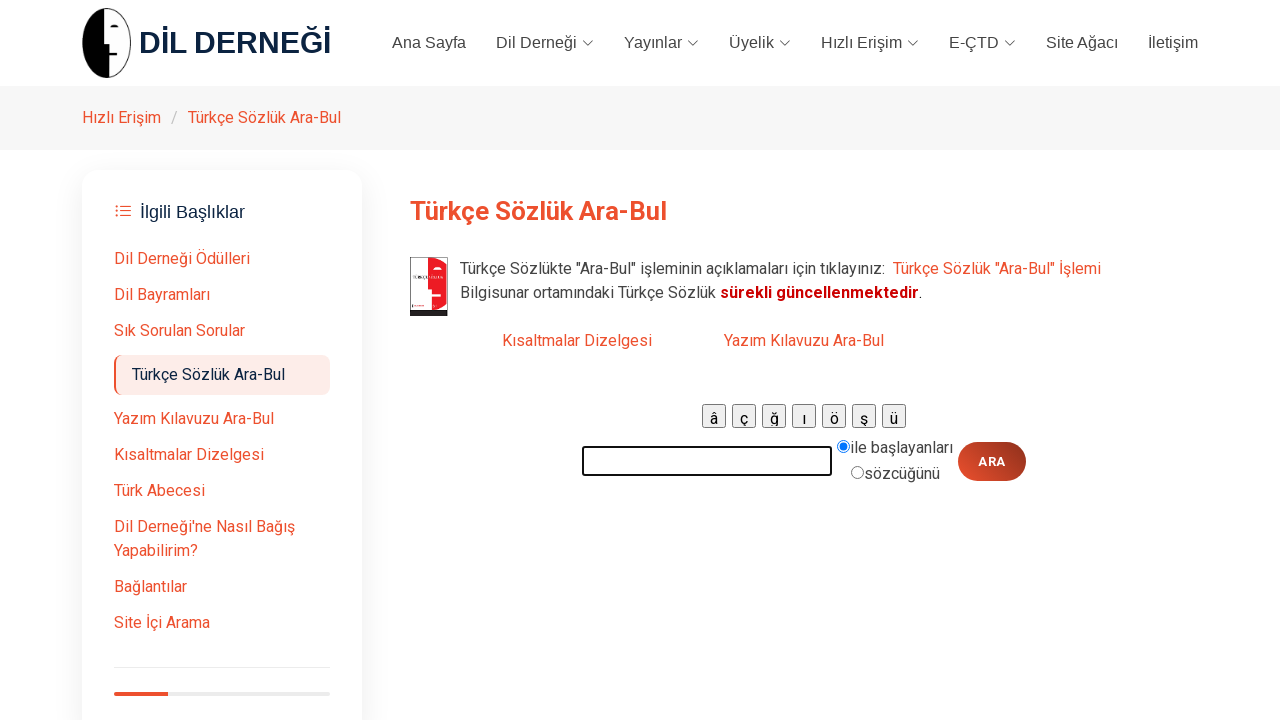

Entered search term 'a' in the dictionary search field on #txtSozlukText
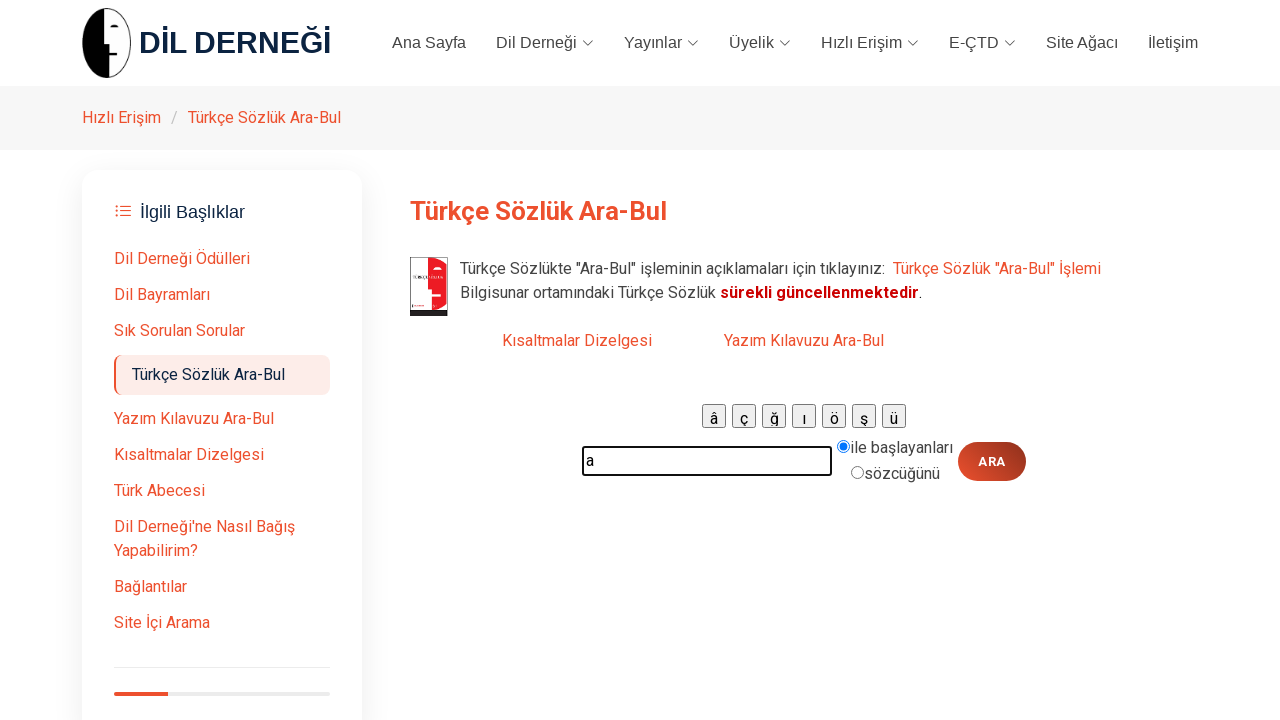

Pressed Enter to submit the search on #txtSozlukText
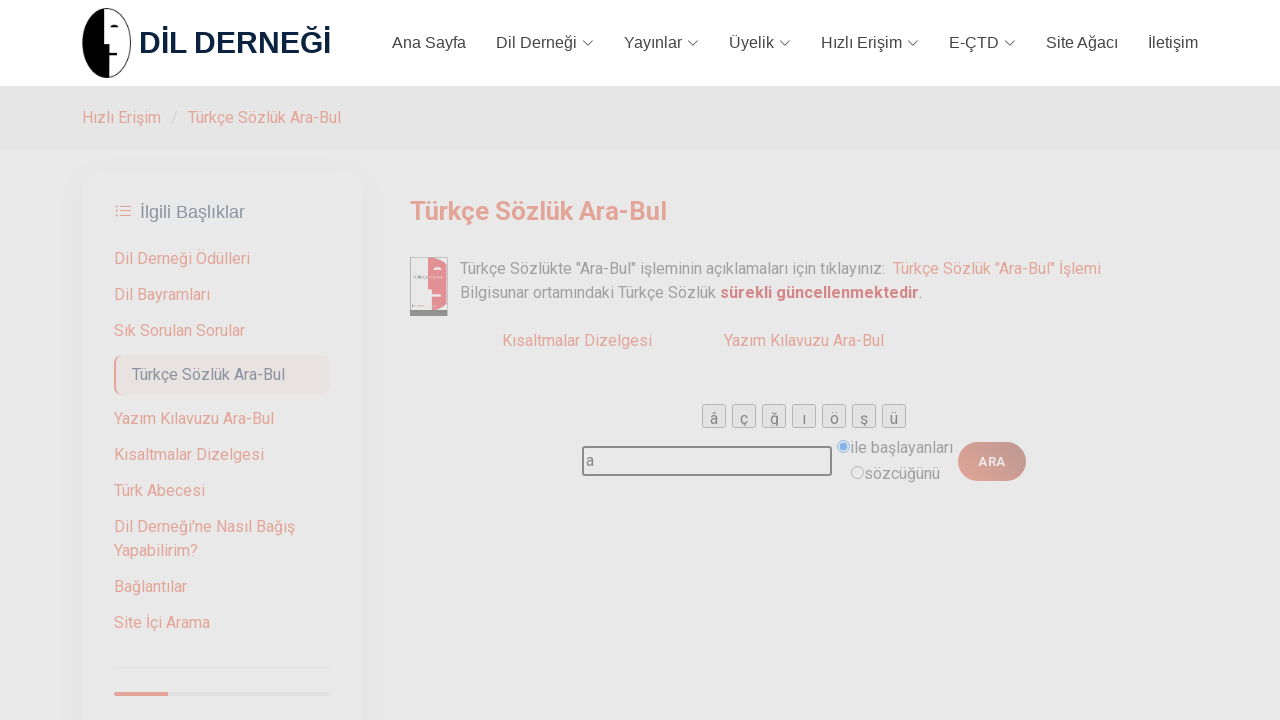

Search results loaded successfully
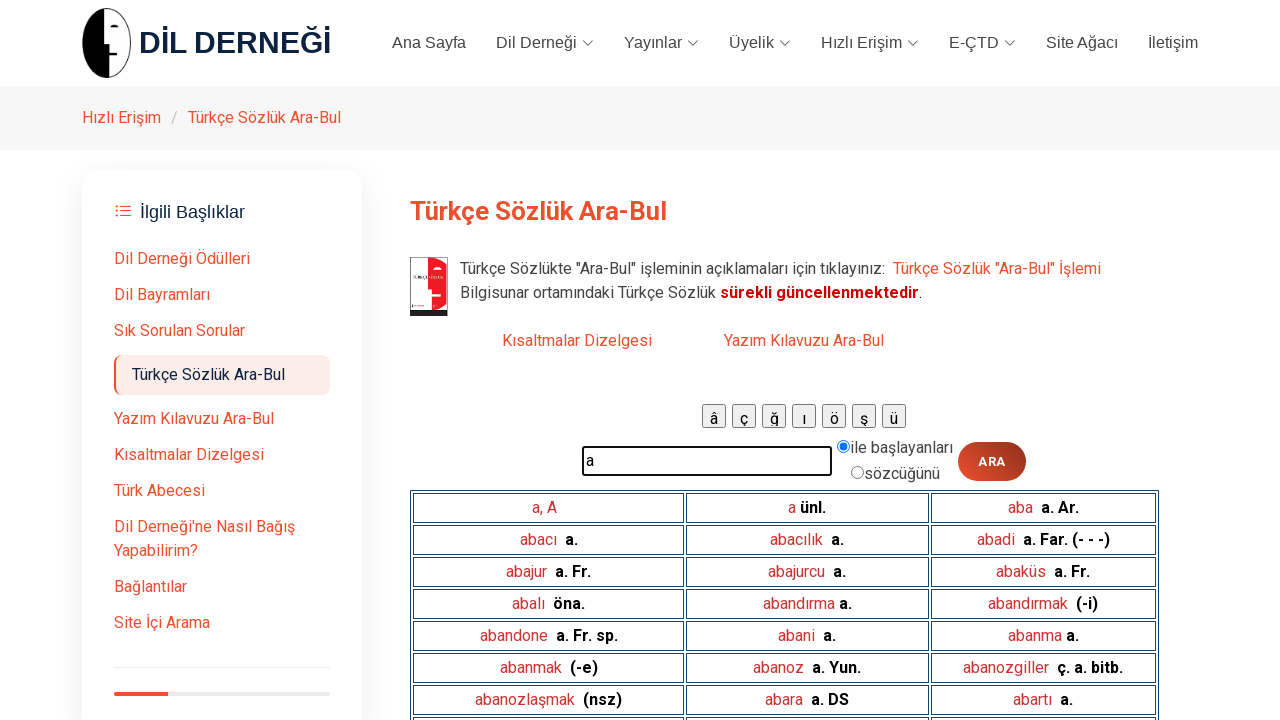

Verified that at least one result link is present in the search results
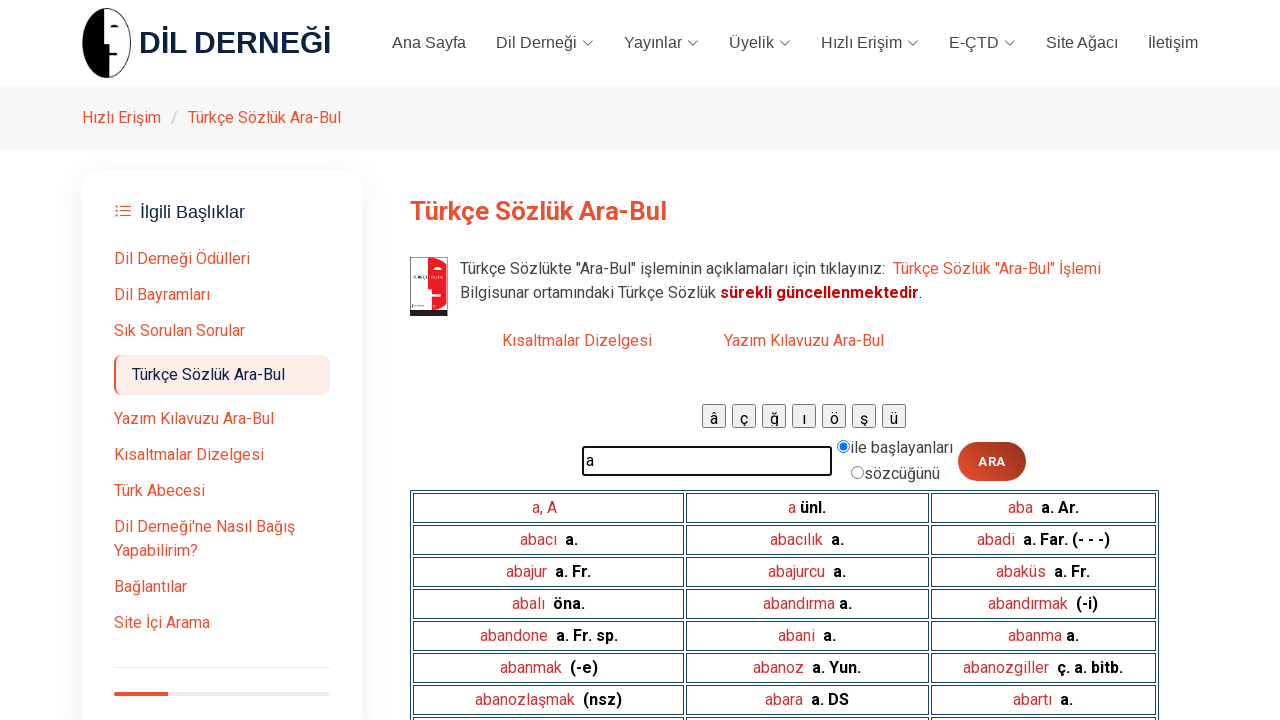

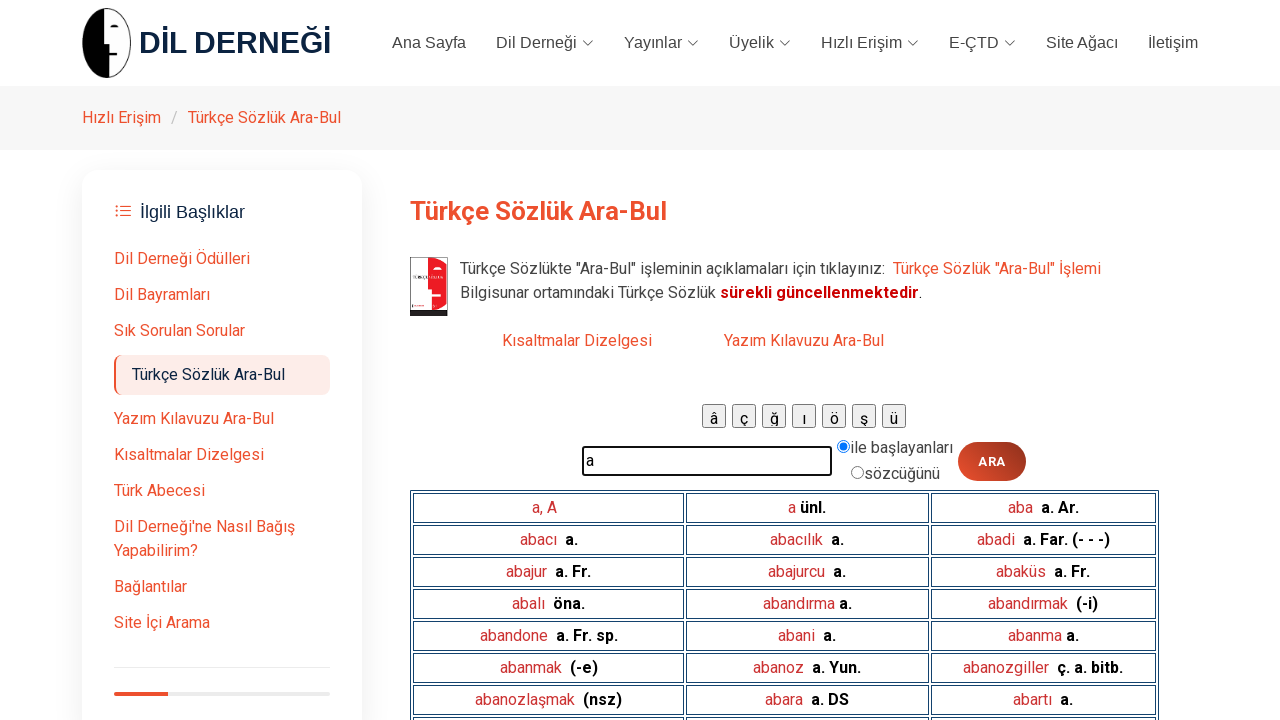